Tests opting out of A/B tests by adding an opt-out cookie after visiting the page, then refreshing to verify the page shows "No A/B Test" heading.

Starting URL: http://the-internet.herokuapp.com/abtest

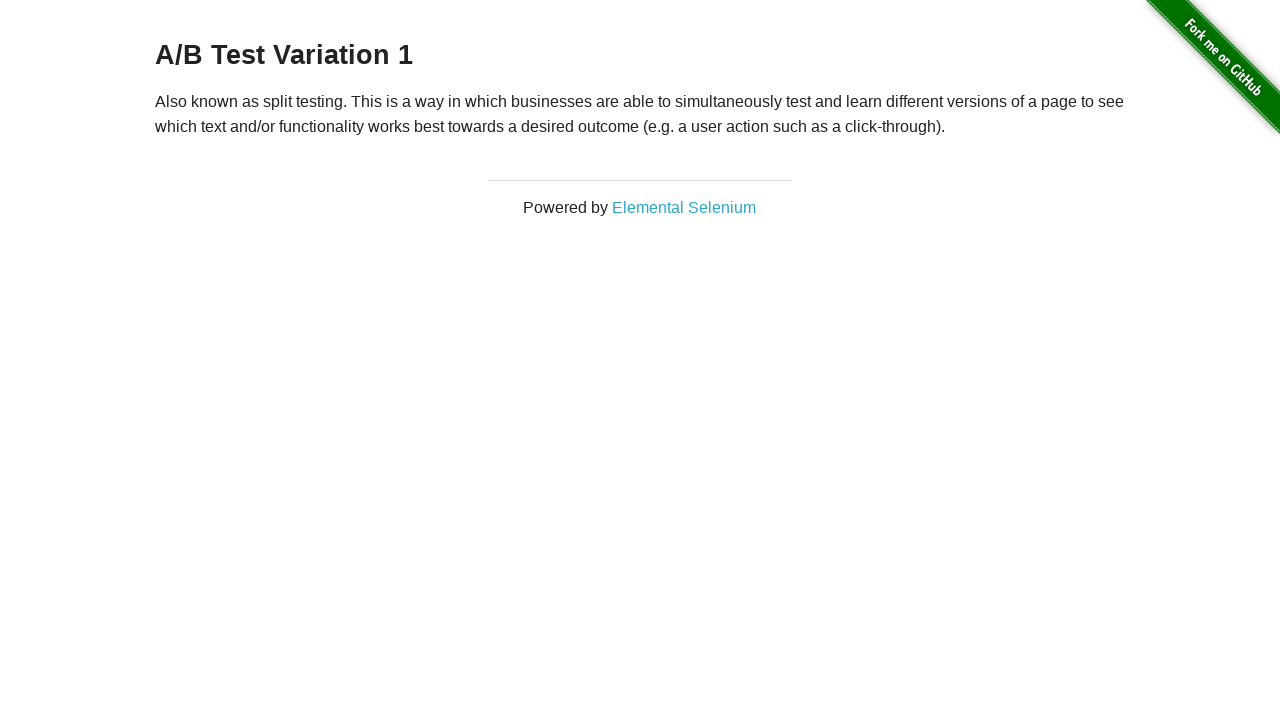

Located h3 heading element
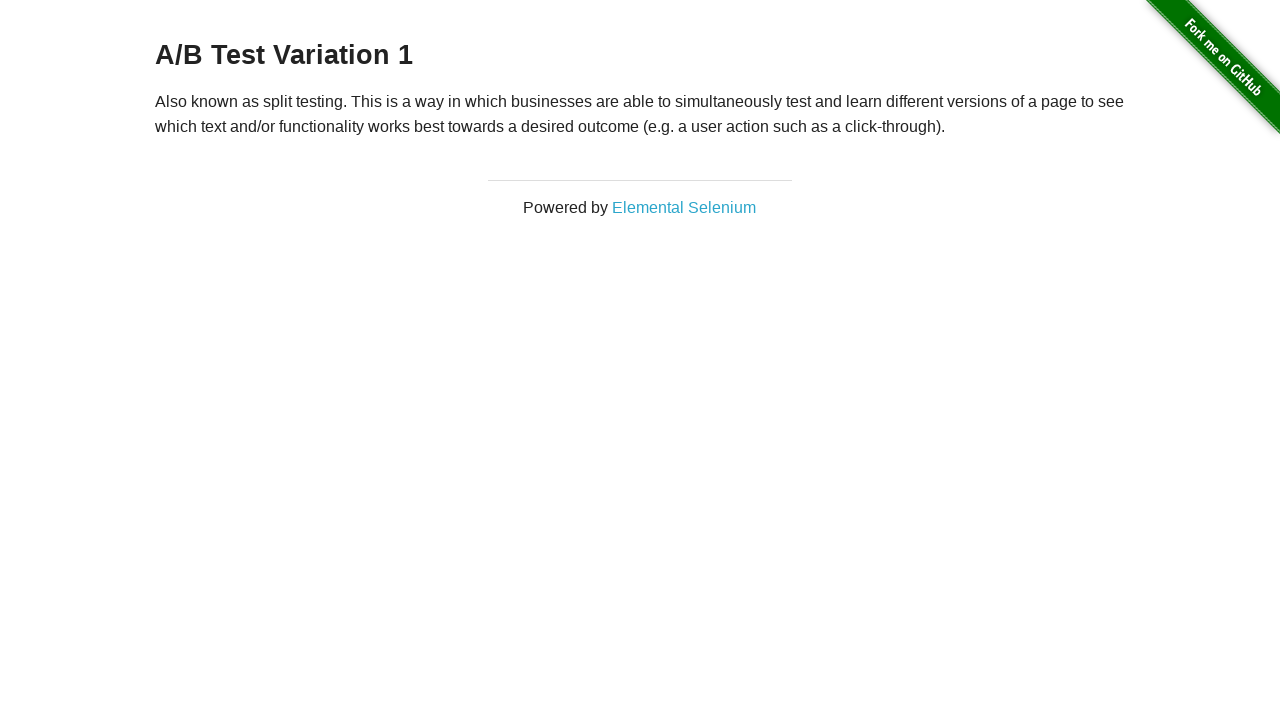

Retrieved heading text content
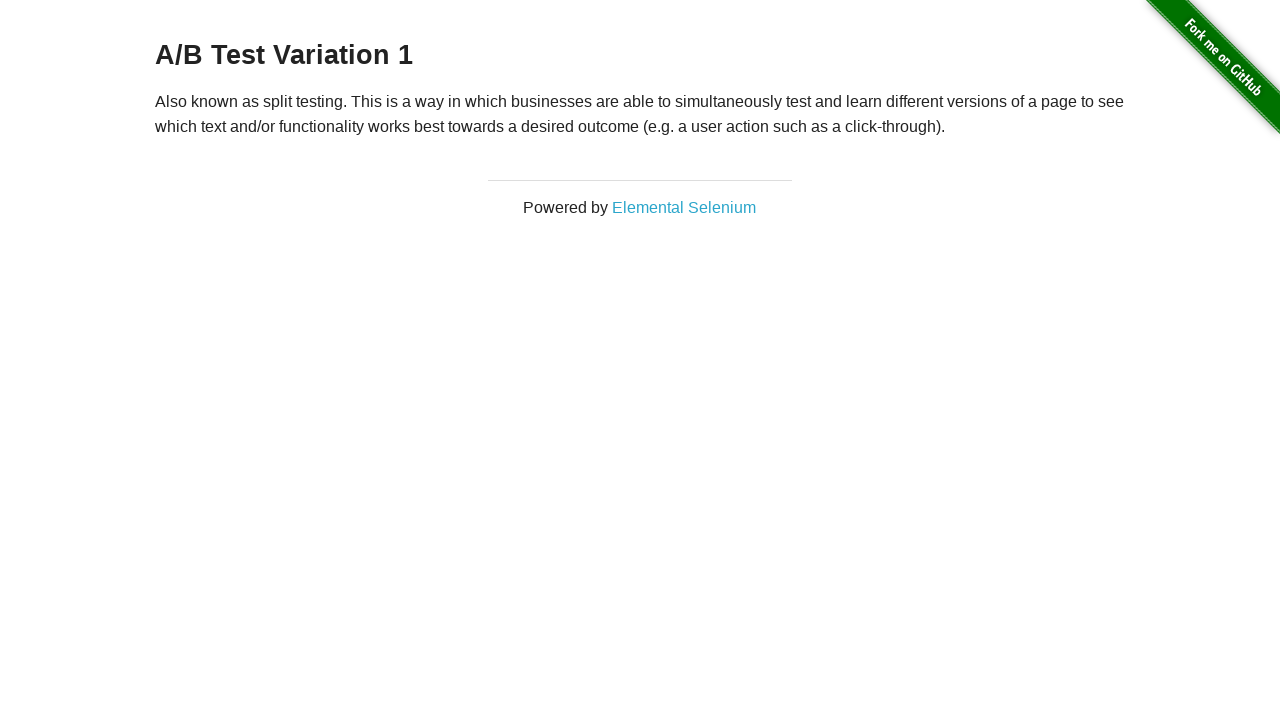

Verified initial heading starts with 'A/B Test'
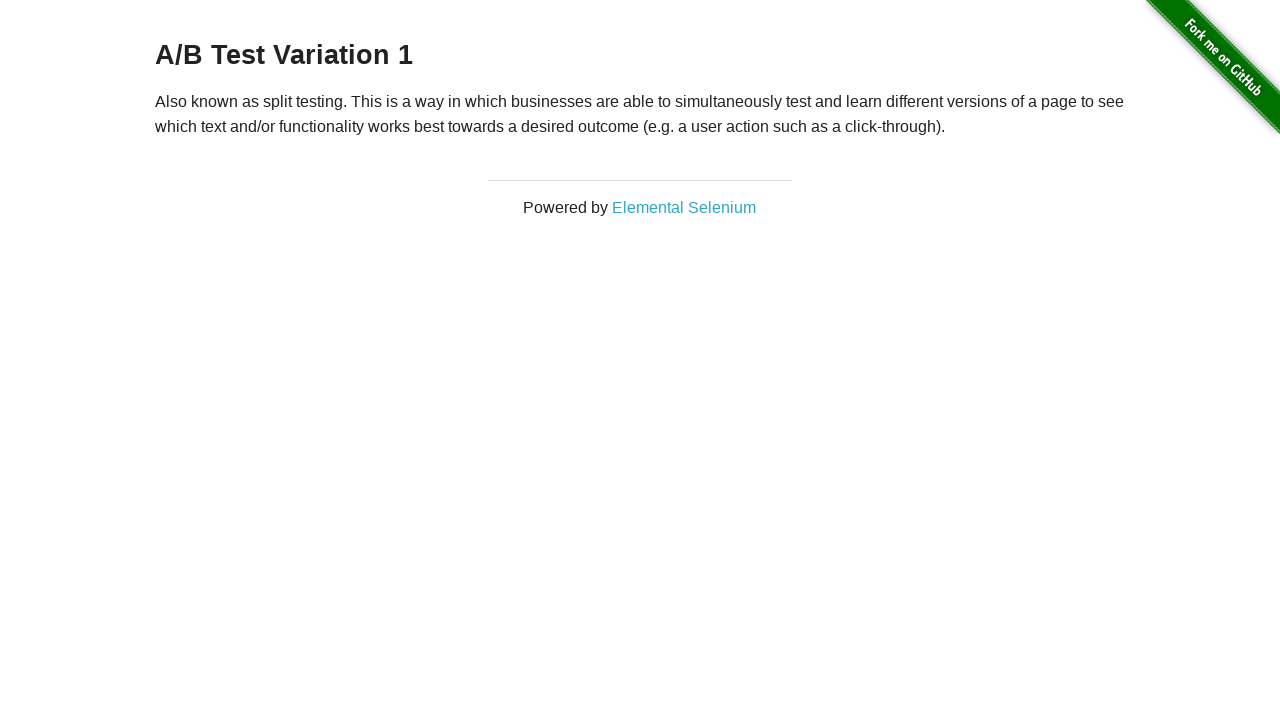

Added optimizelyOptOut cookie to context
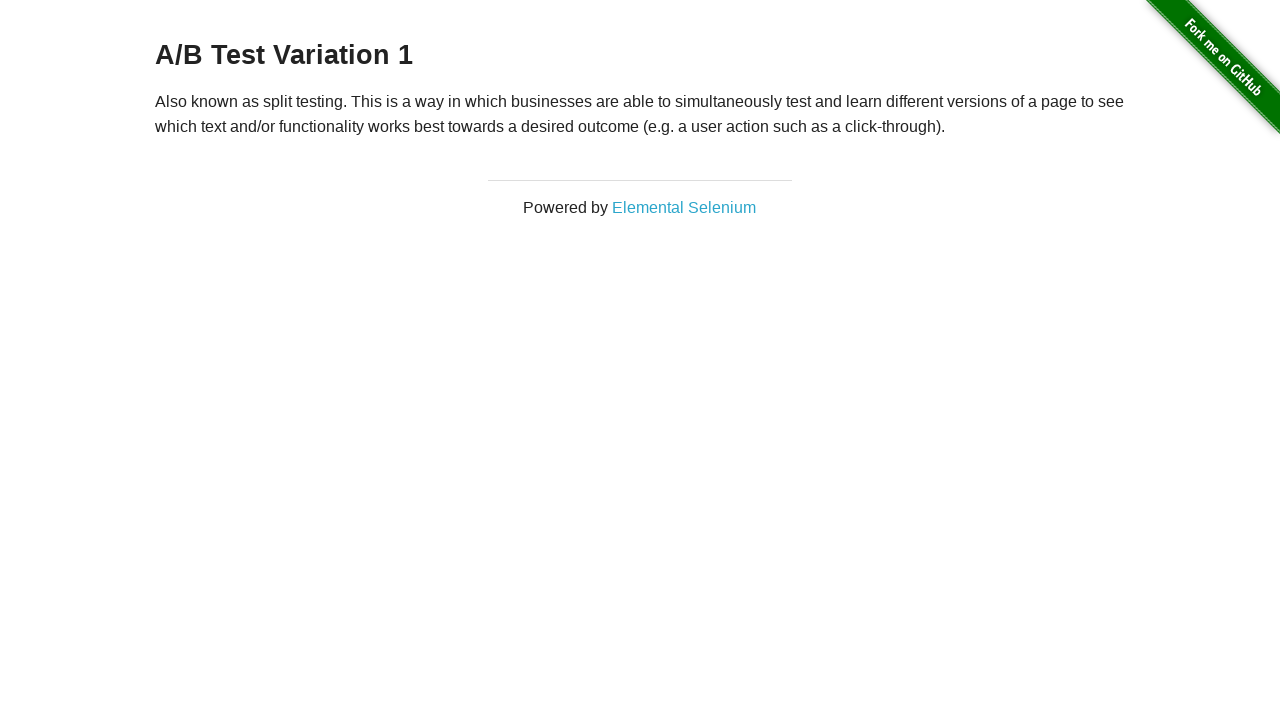

Reloaded page after adding opt-out cookie
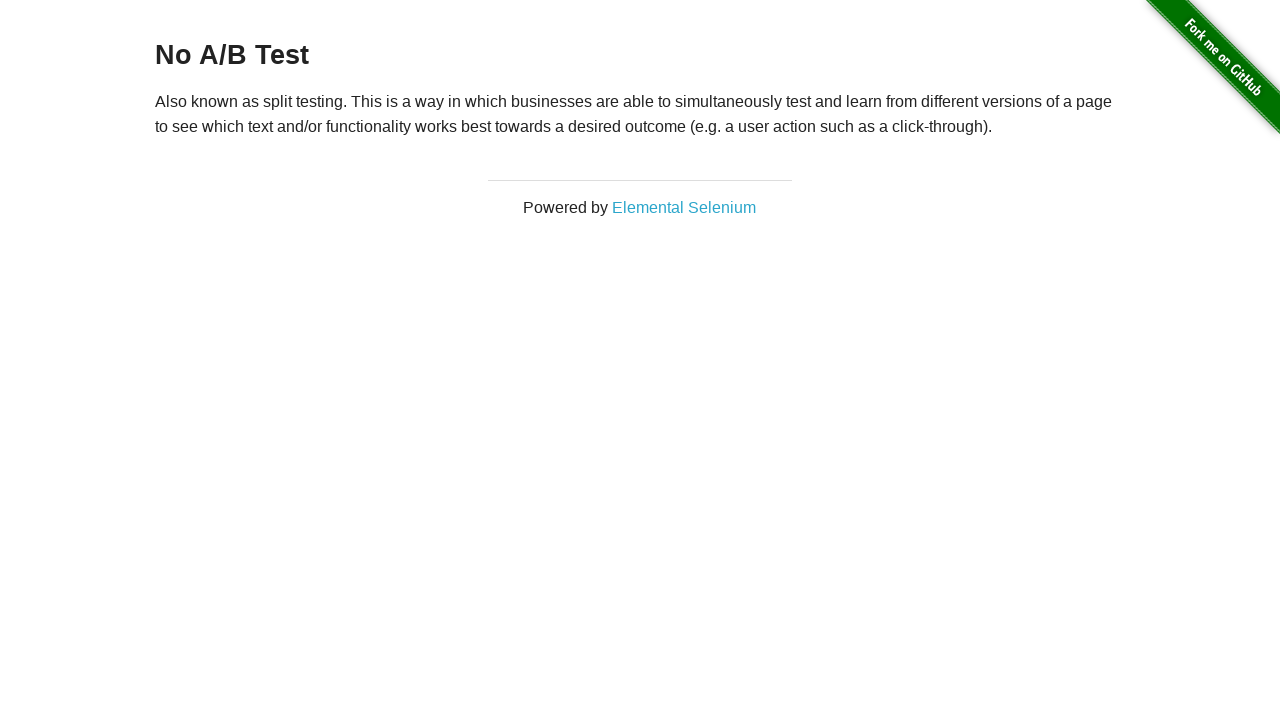

Retrieved heading text content after page reload
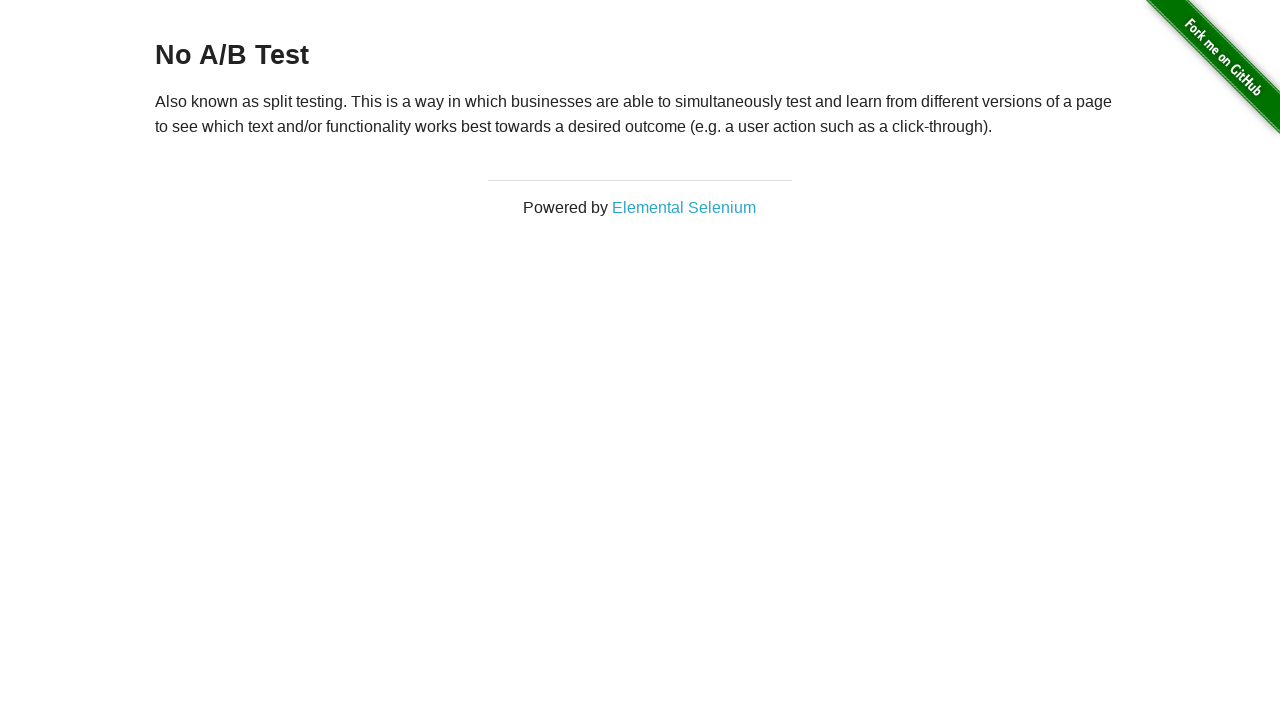

Verified heading starts with 'No A/B Test' confirming opt-out
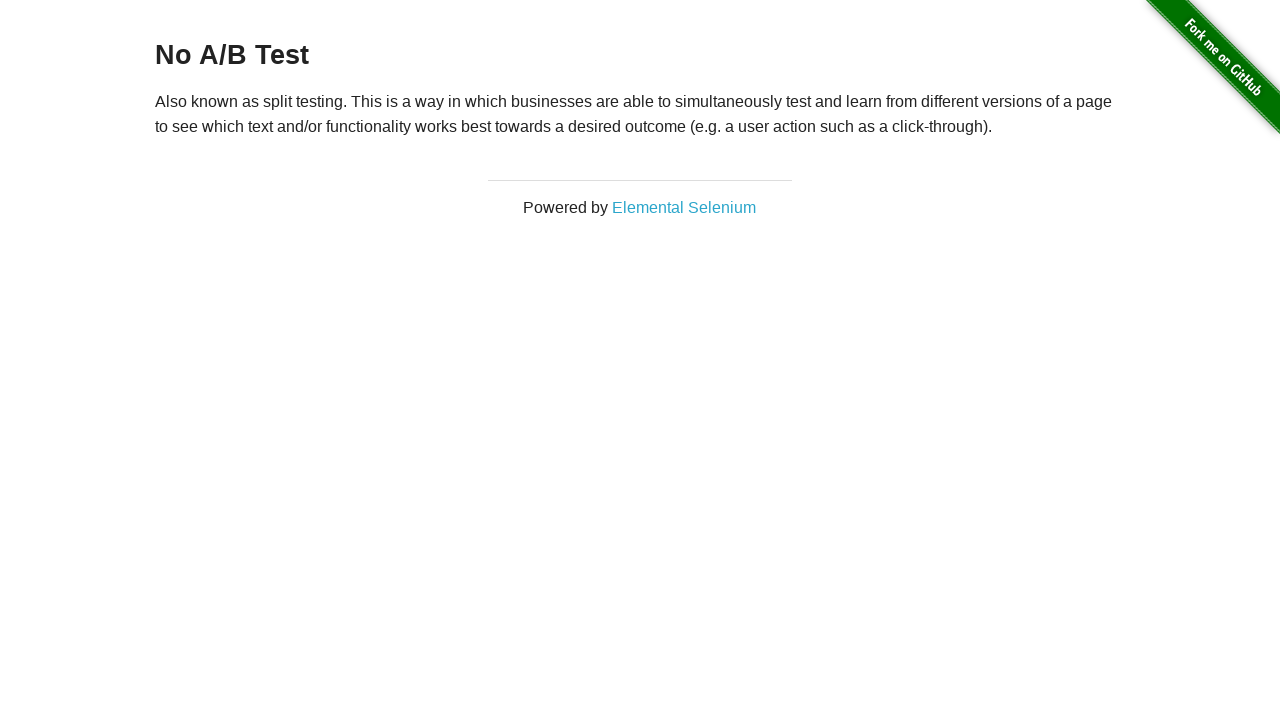

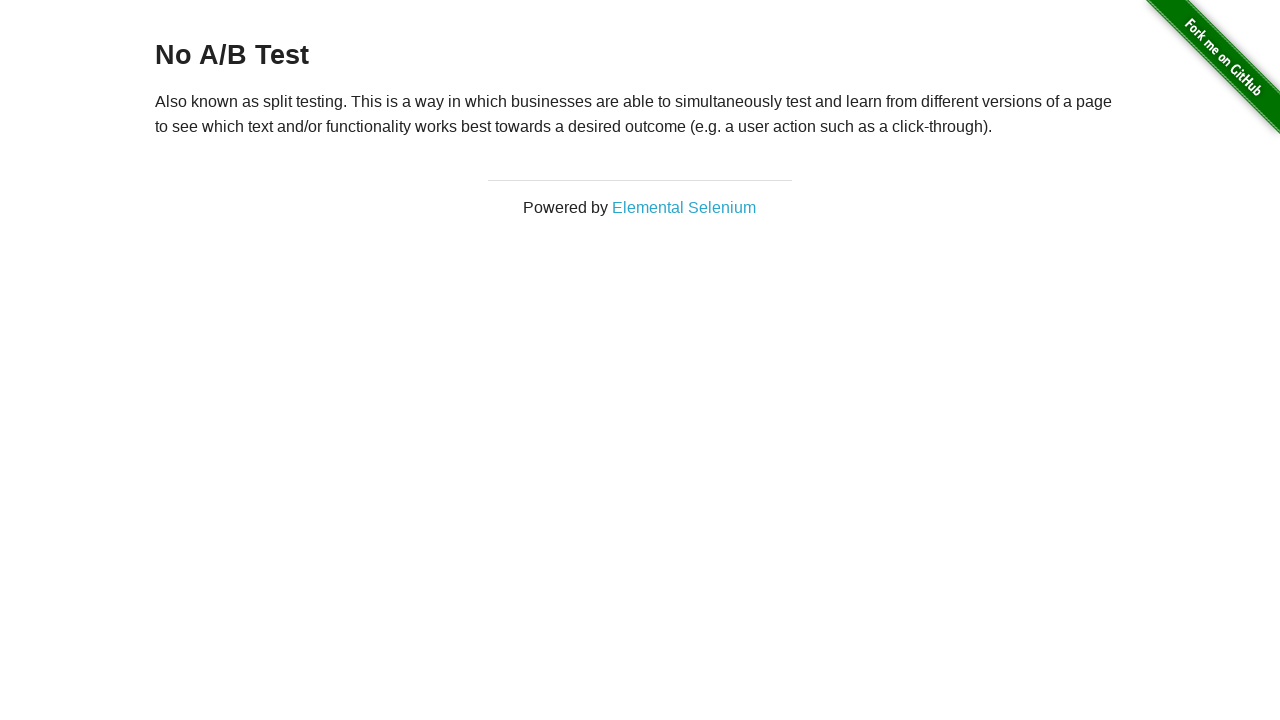